Tests closing a window and attempting to switch to it, verifying proper error handling

Starting URL: https://testpages.herokuapp.com/styled/windows-test.html

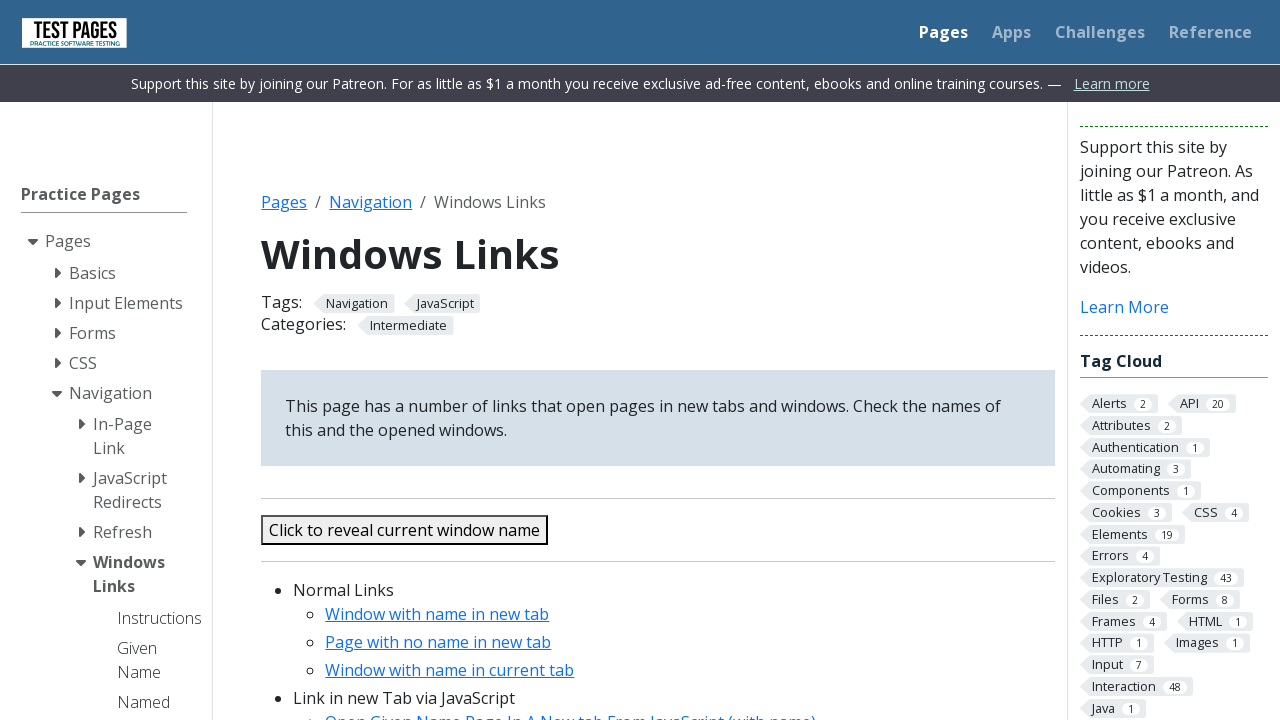

Clicked link to open new window at (437, 614) on #gobasicajax
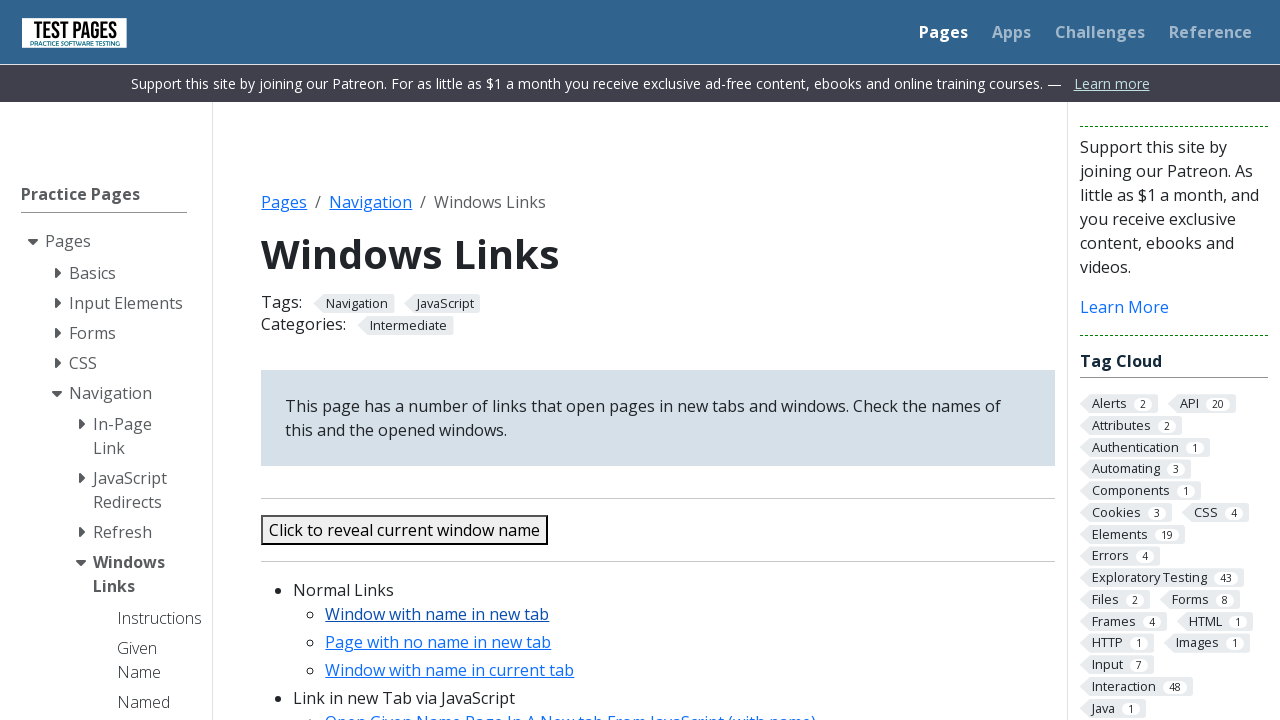

New window opened and stored
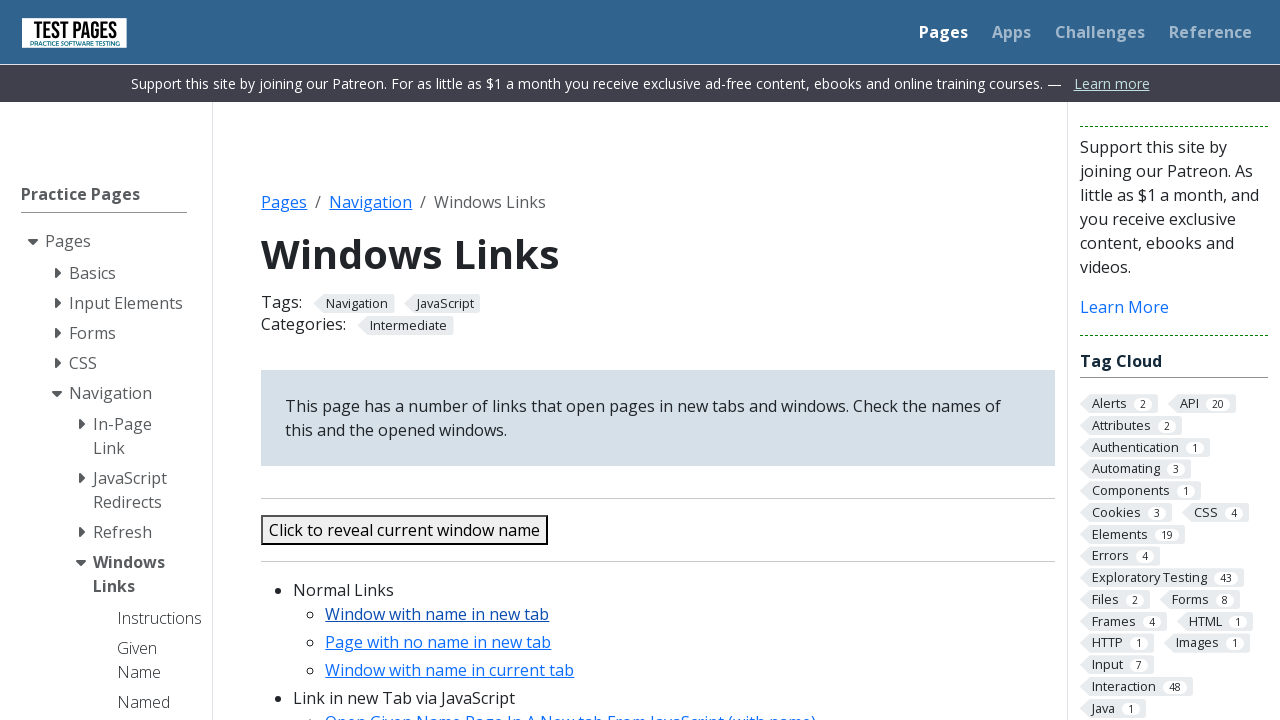

Closed the newly opened window
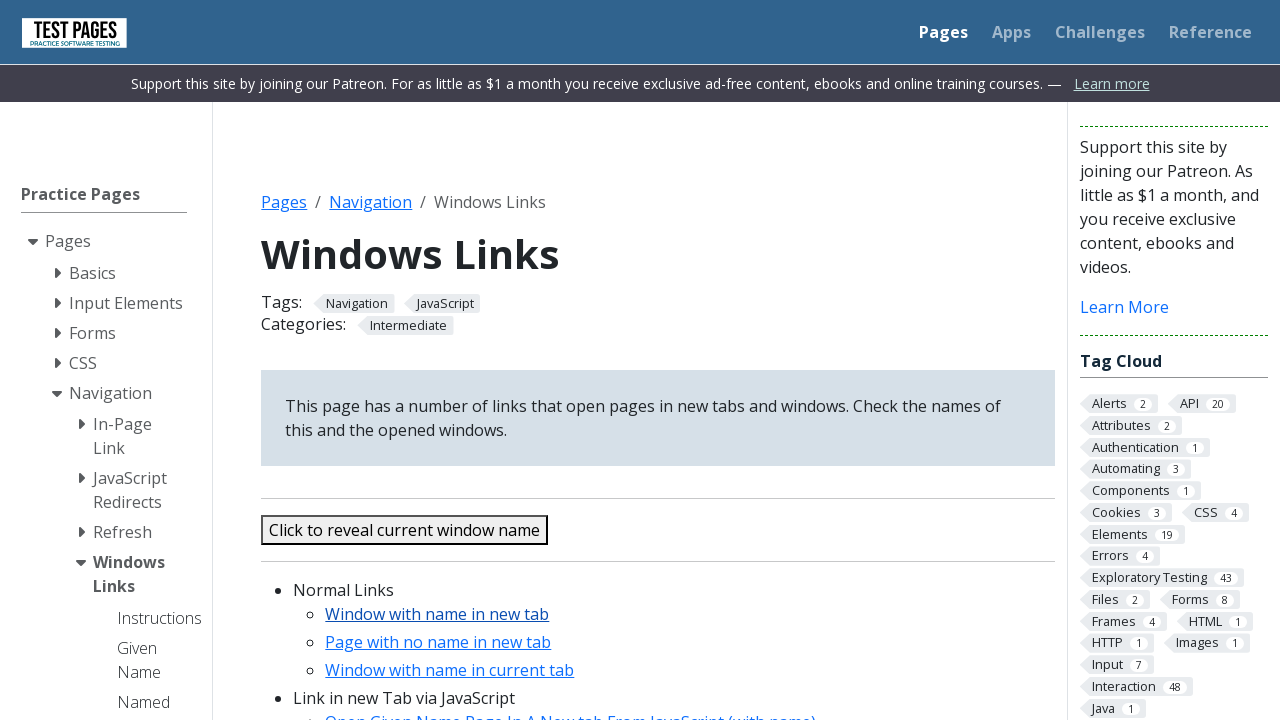

Retrieved list of all open pages
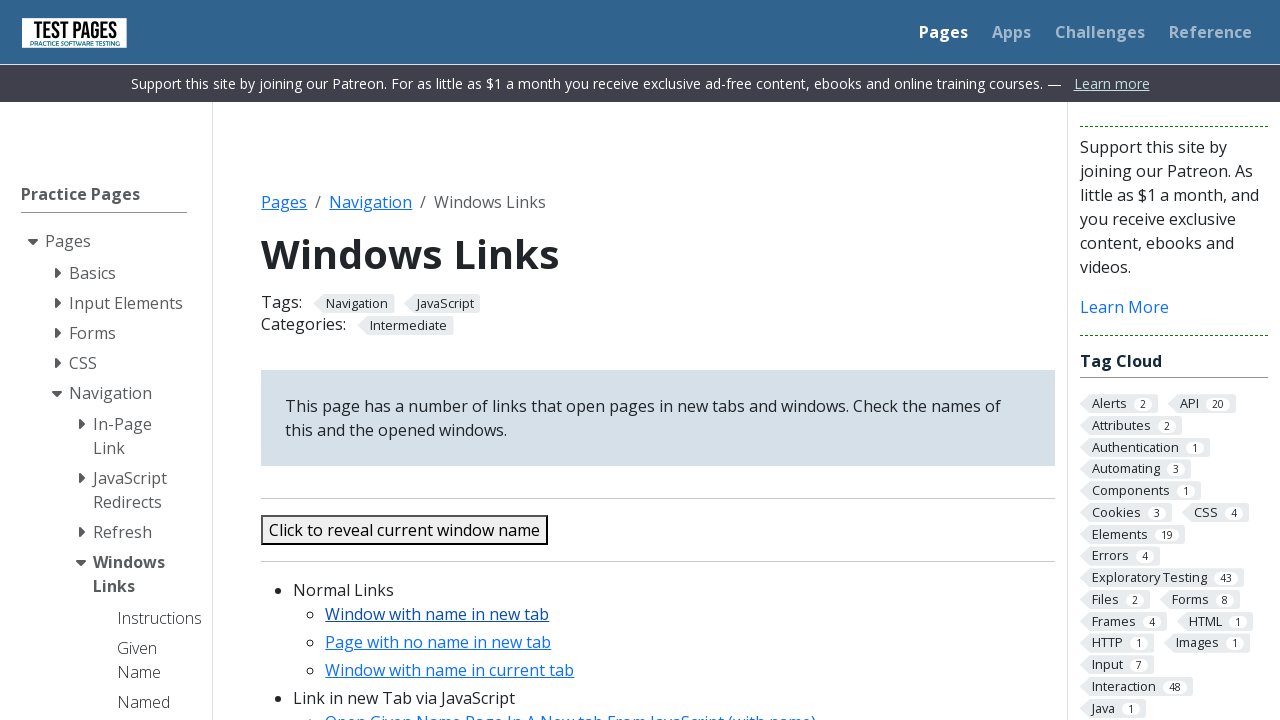

Verified that only 1 window remains open
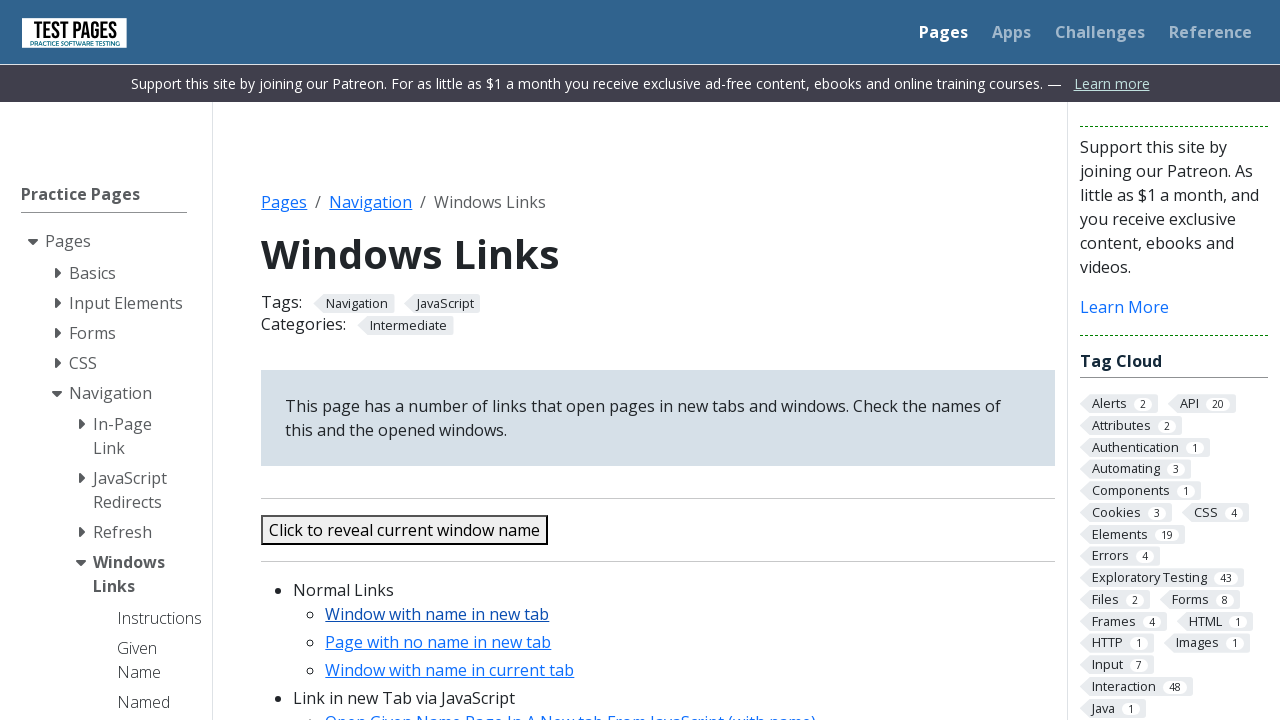

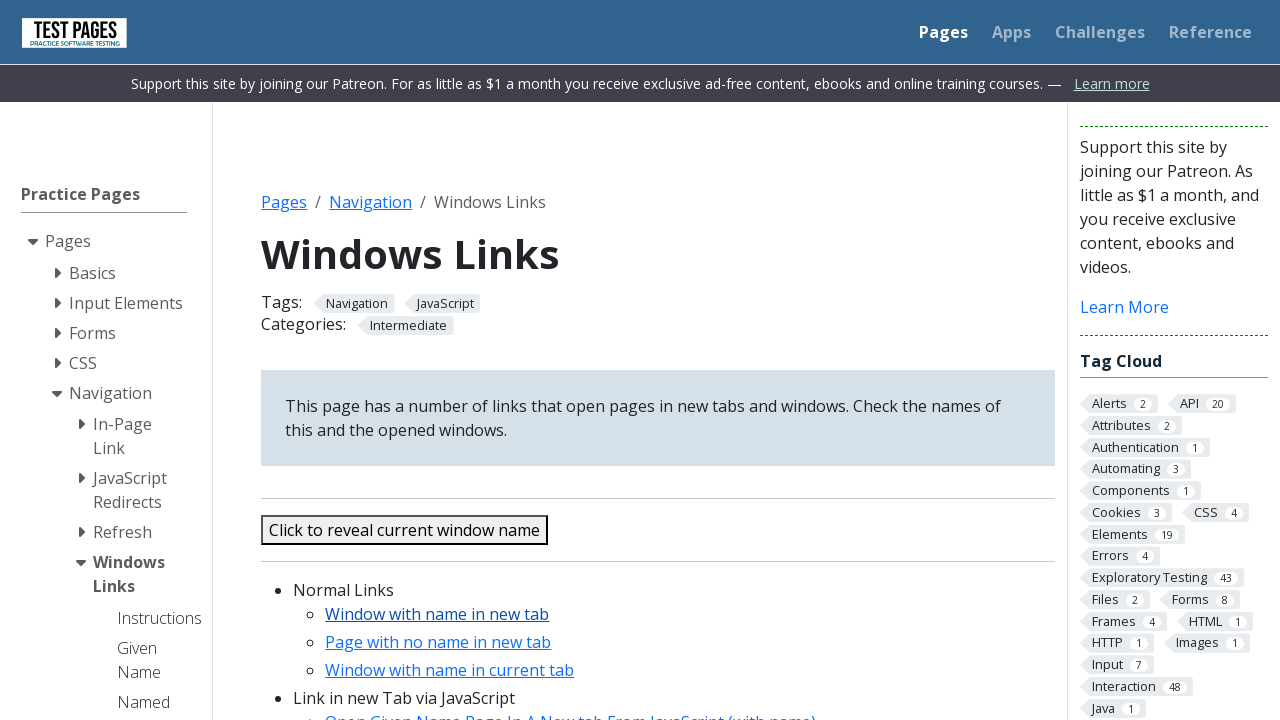